Tests the user registration/signup flow on Danube webshop by filling out the registration form with personal details, selecting business account type, agreeing to marketing and privacy policy, and submitting the registration.

Starting URL: https://danube-webshop.herokuapp.com/

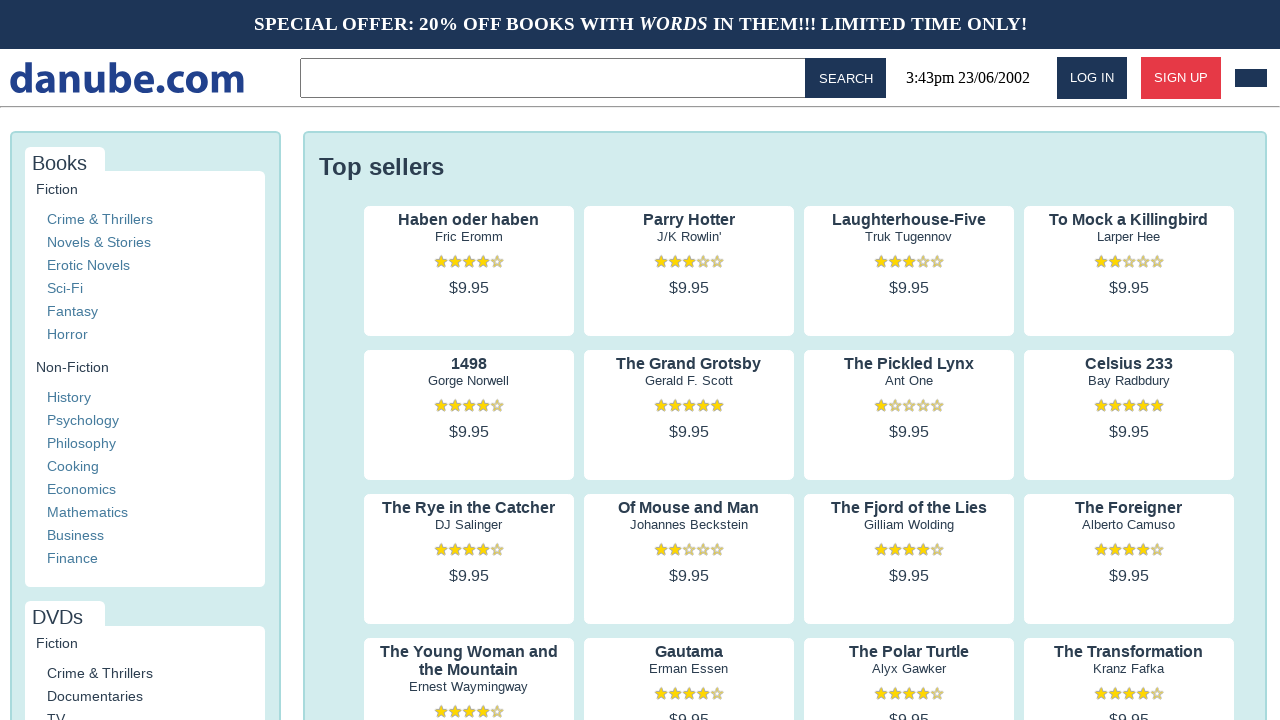

Clicked signup link to navigate to registration form at (1181, 78) on #signup
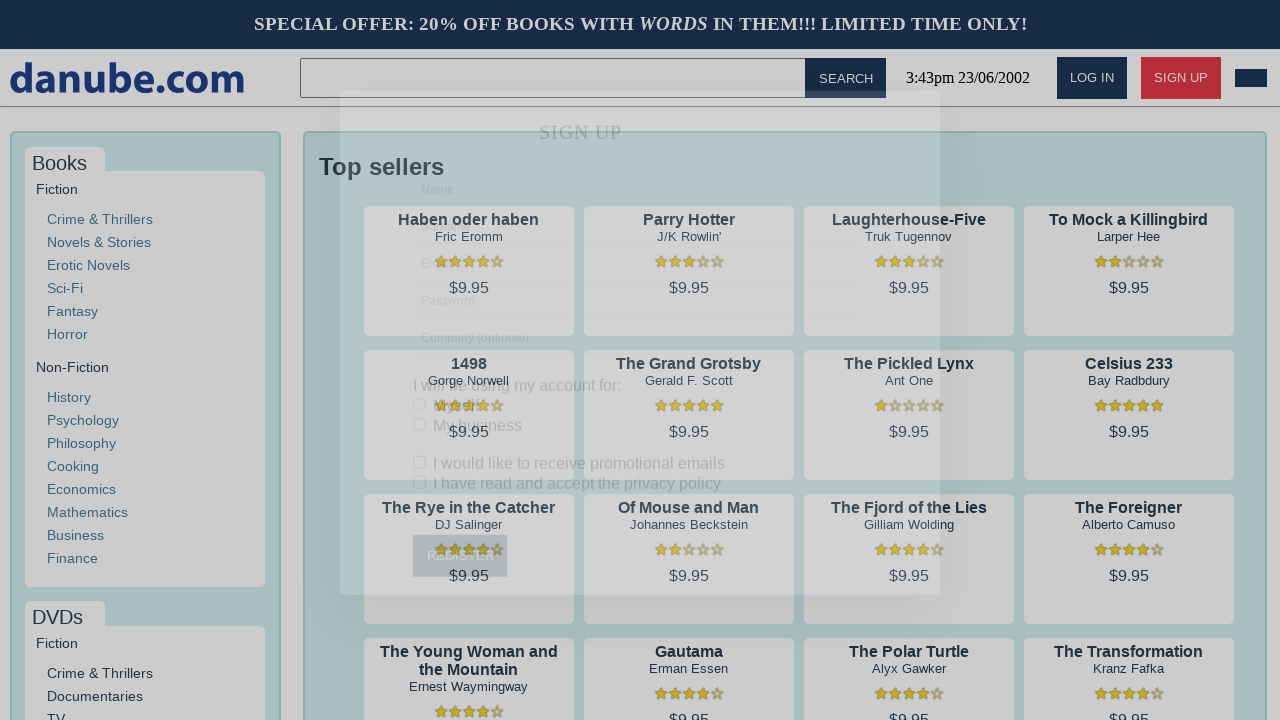

Clicked name field to focus at (633, 208) on #s-name
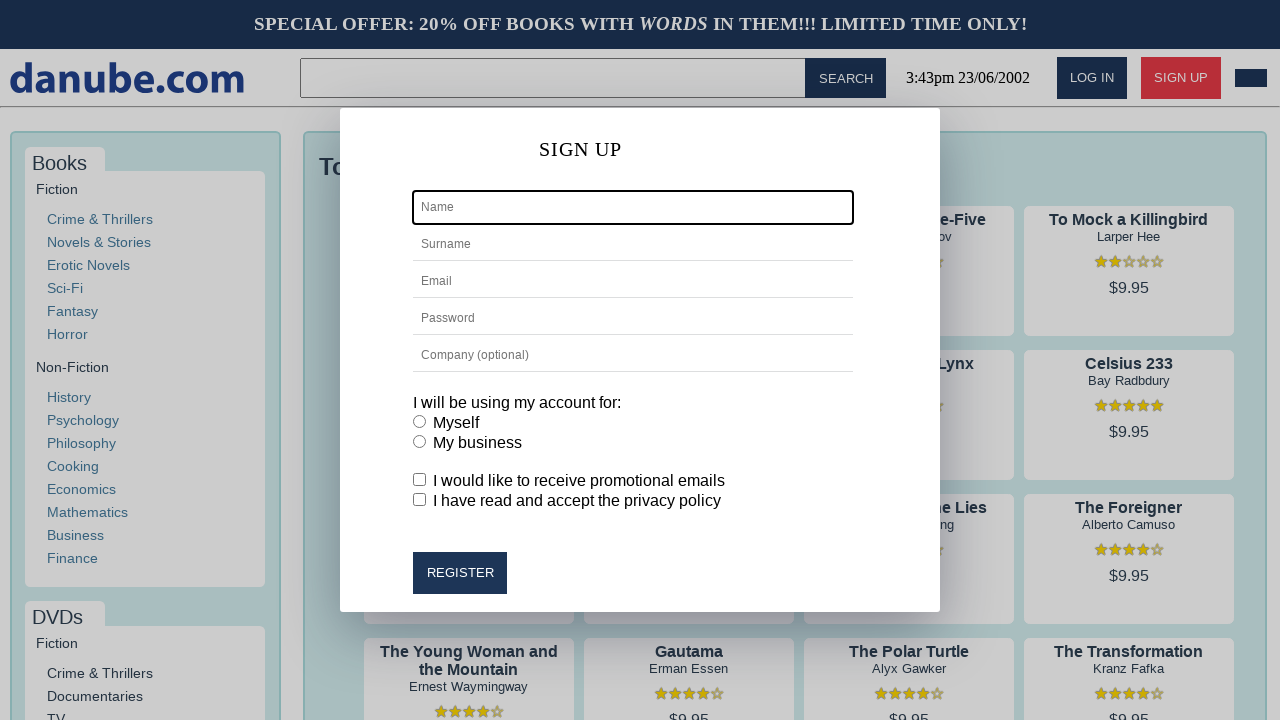

Filled name field with 'John' on #s-name
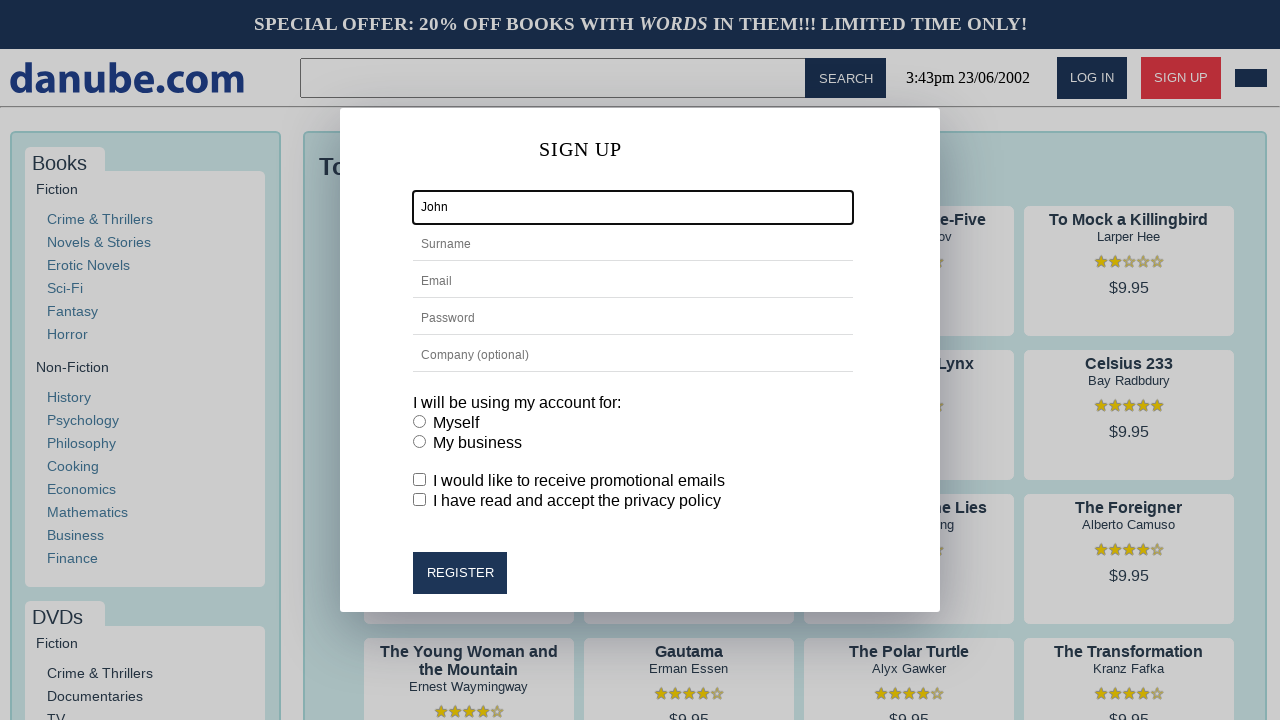

Filled surname field with 'Doe' on #s-surname
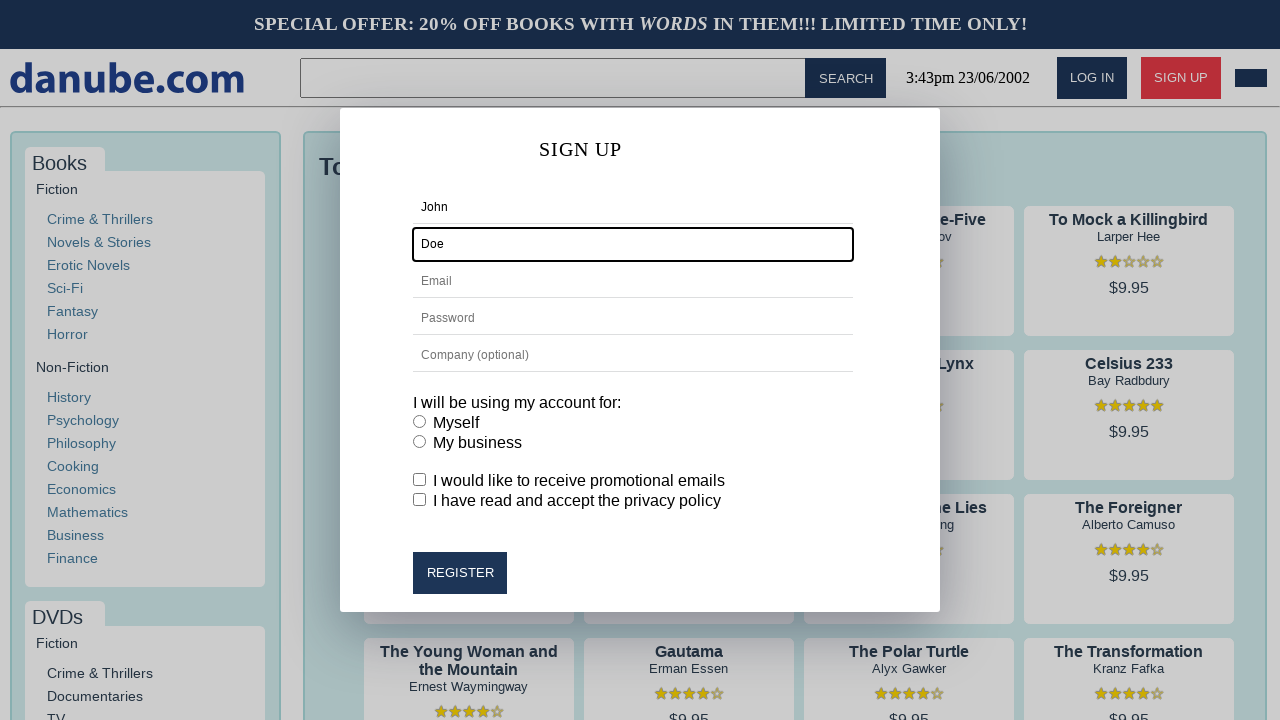

Filled email field with 'johndoe7284@testmail.com' on #s-email
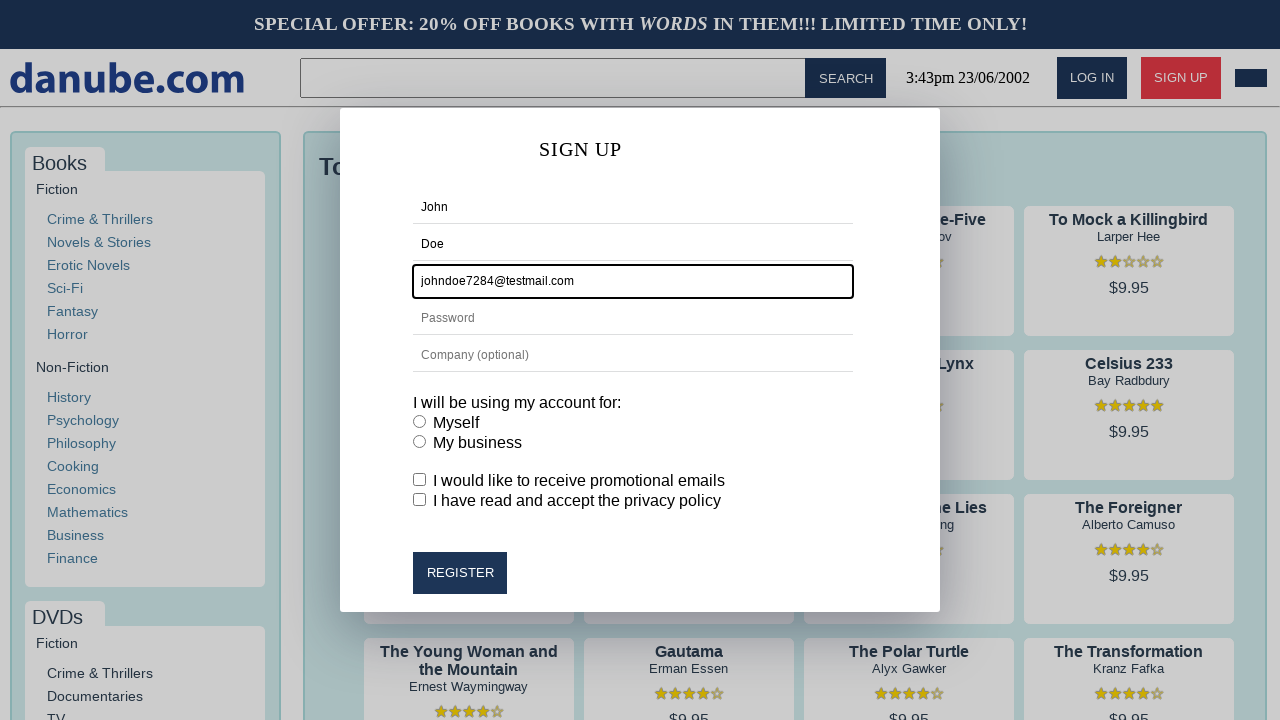

Filled password field with 'SecurePass123!' on #s-password2
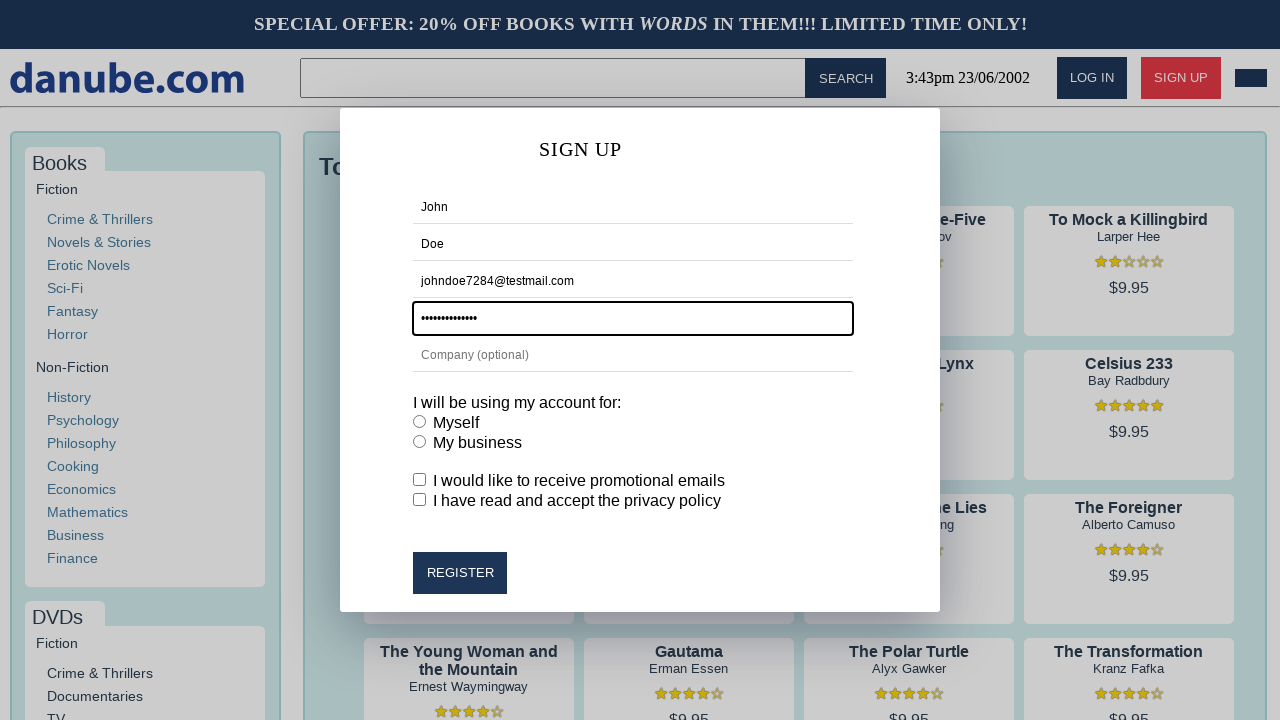

Filled company field with 'John Doe Inc.' on #s-company
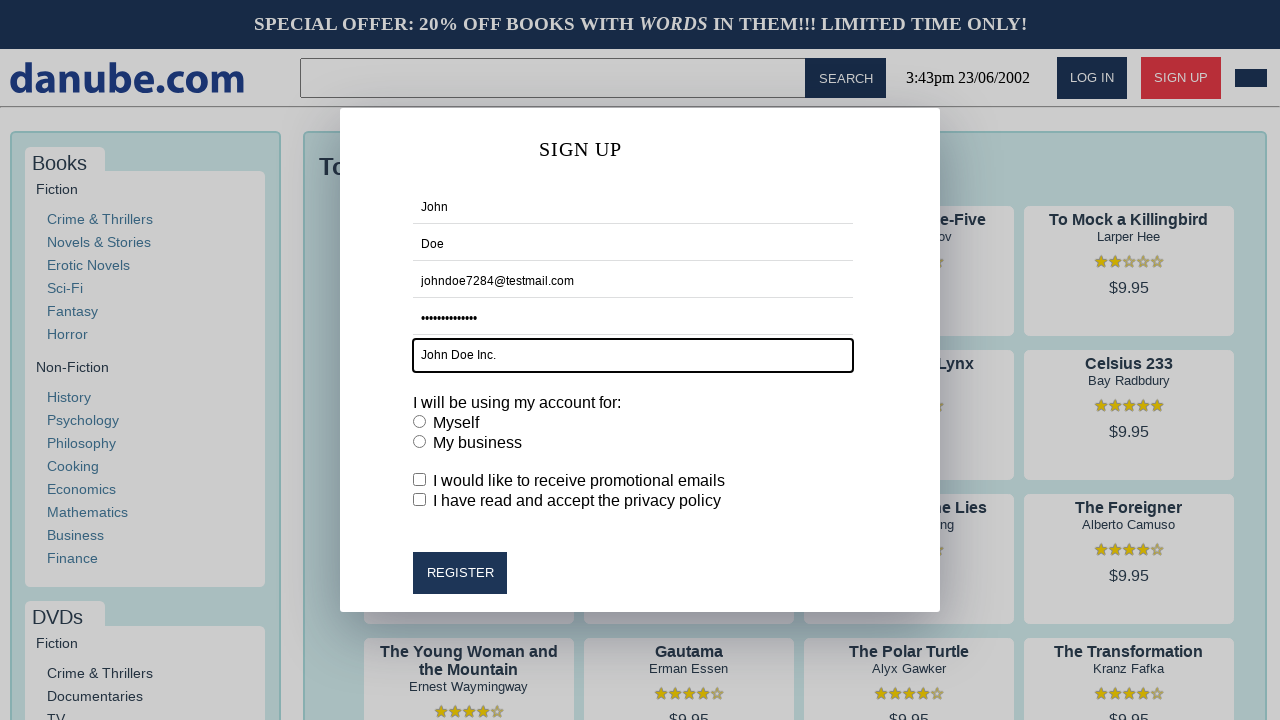

Selected business account type at (420, 442) on #business
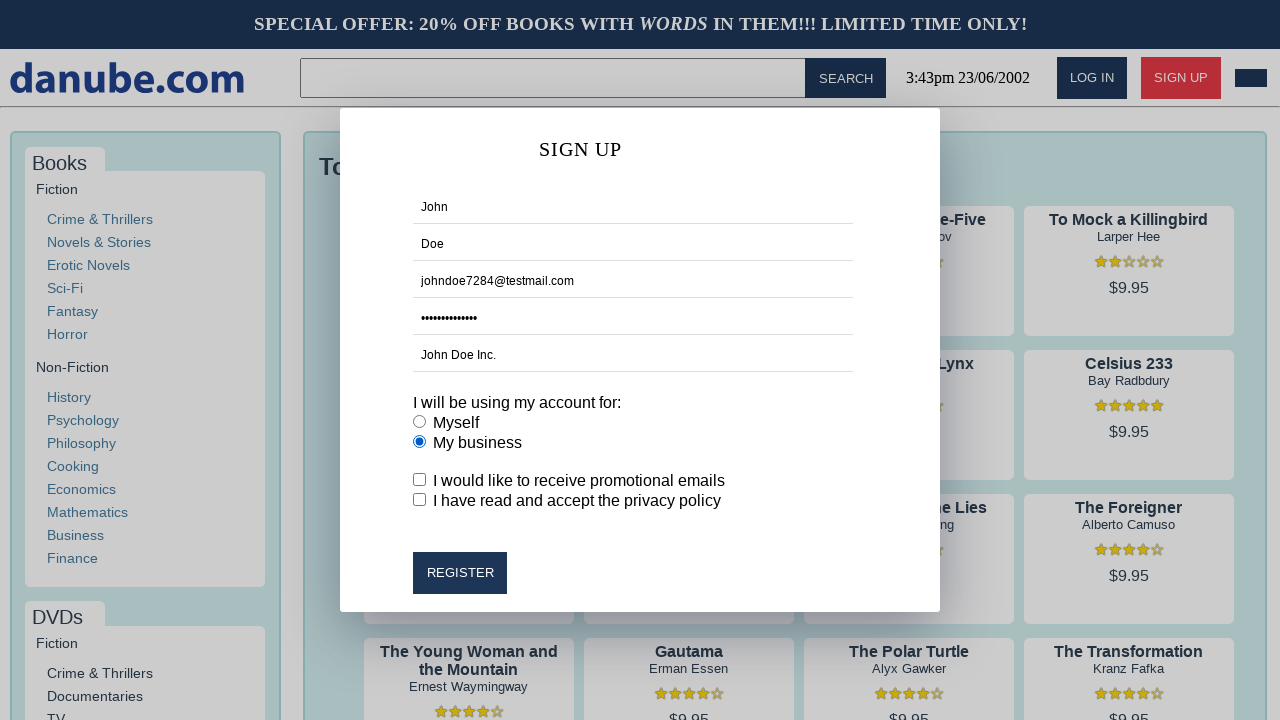

Accepted marketing agreement at (420, 480) on #marketing-agreement
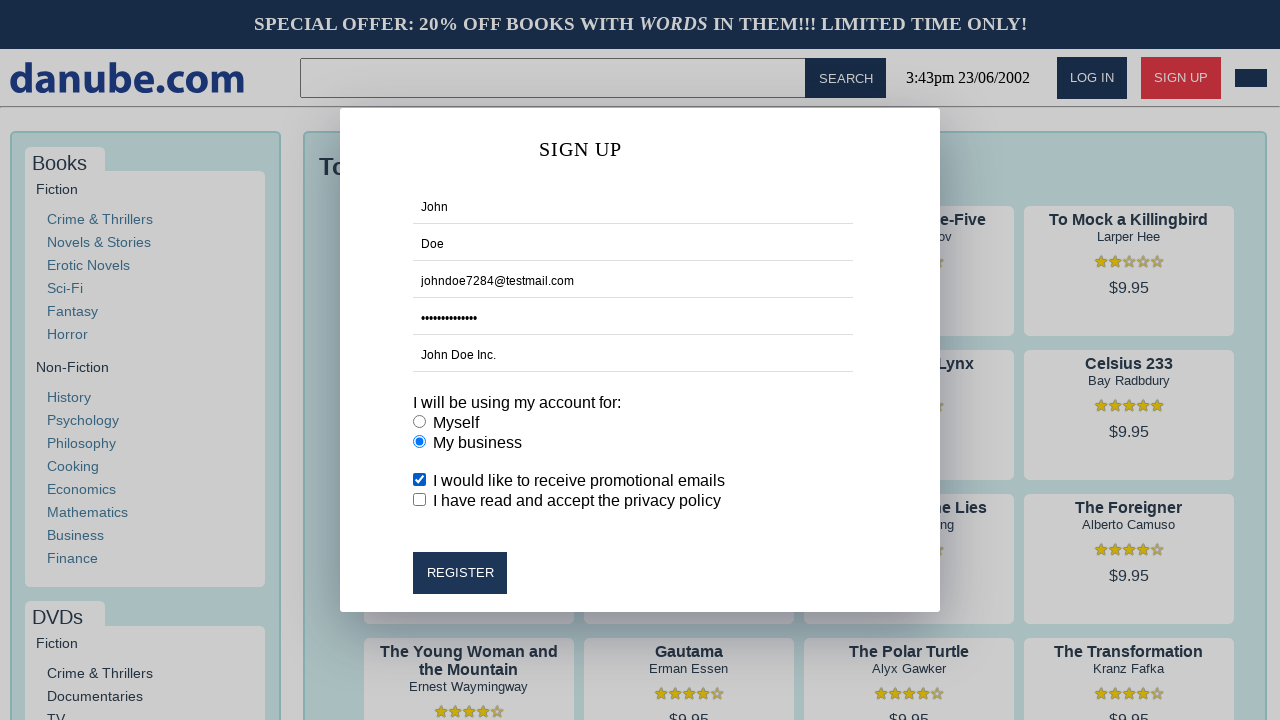

Accepted privacy policy at (420, 500) on #privacy-policy
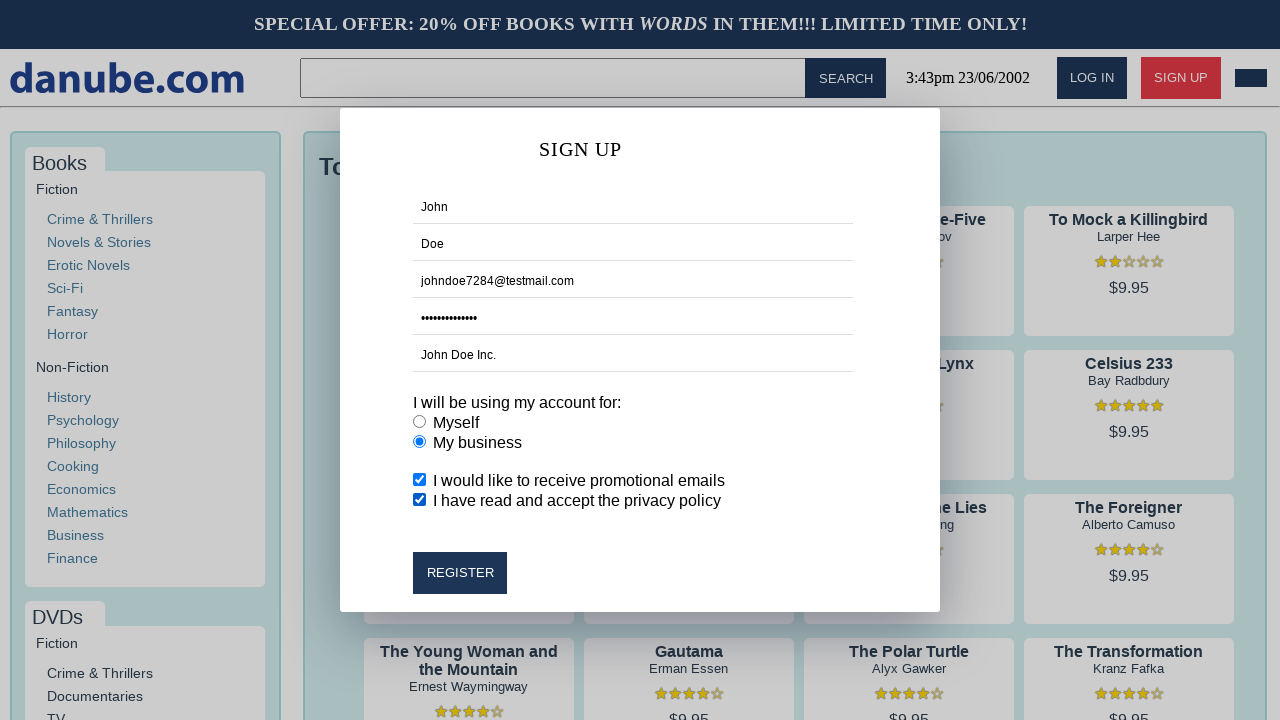

Clicked register button to submit registration form at (460, 573) on #register-btn
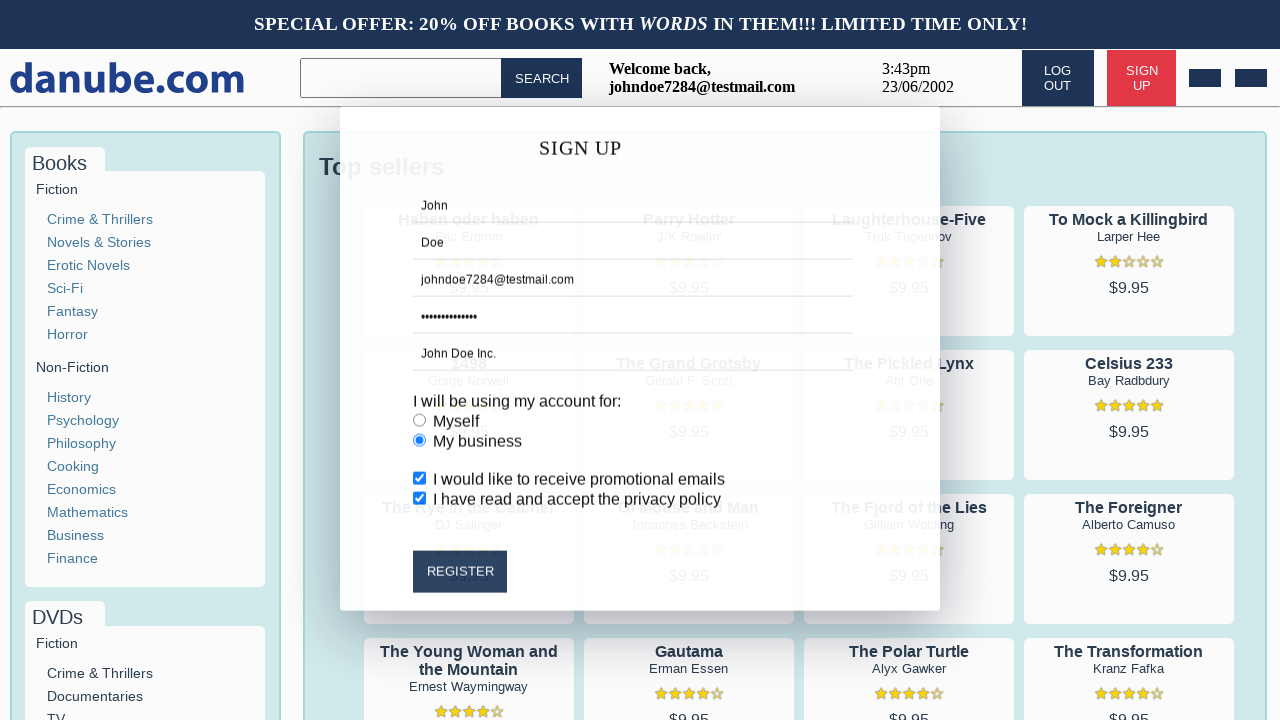

Login success message appeared on page
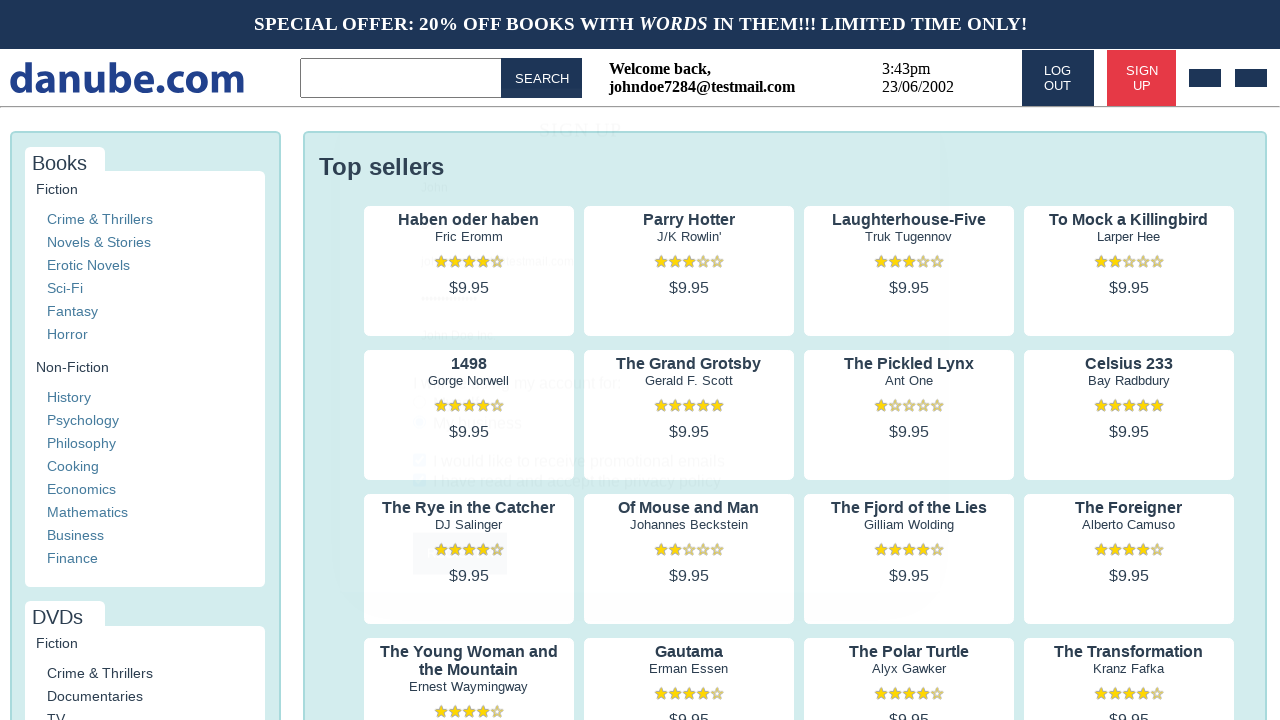

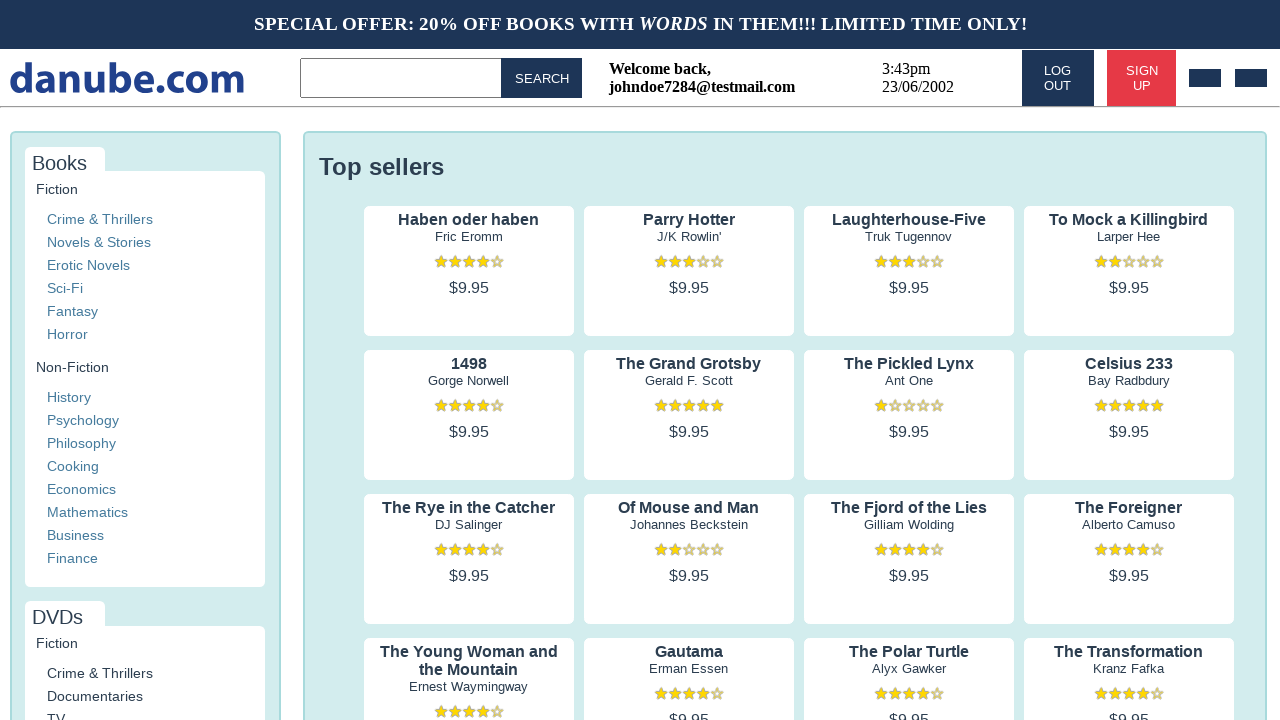